Performs keyboard input actions on the NuGet website by typing text

Starting URL: https://nuget.org

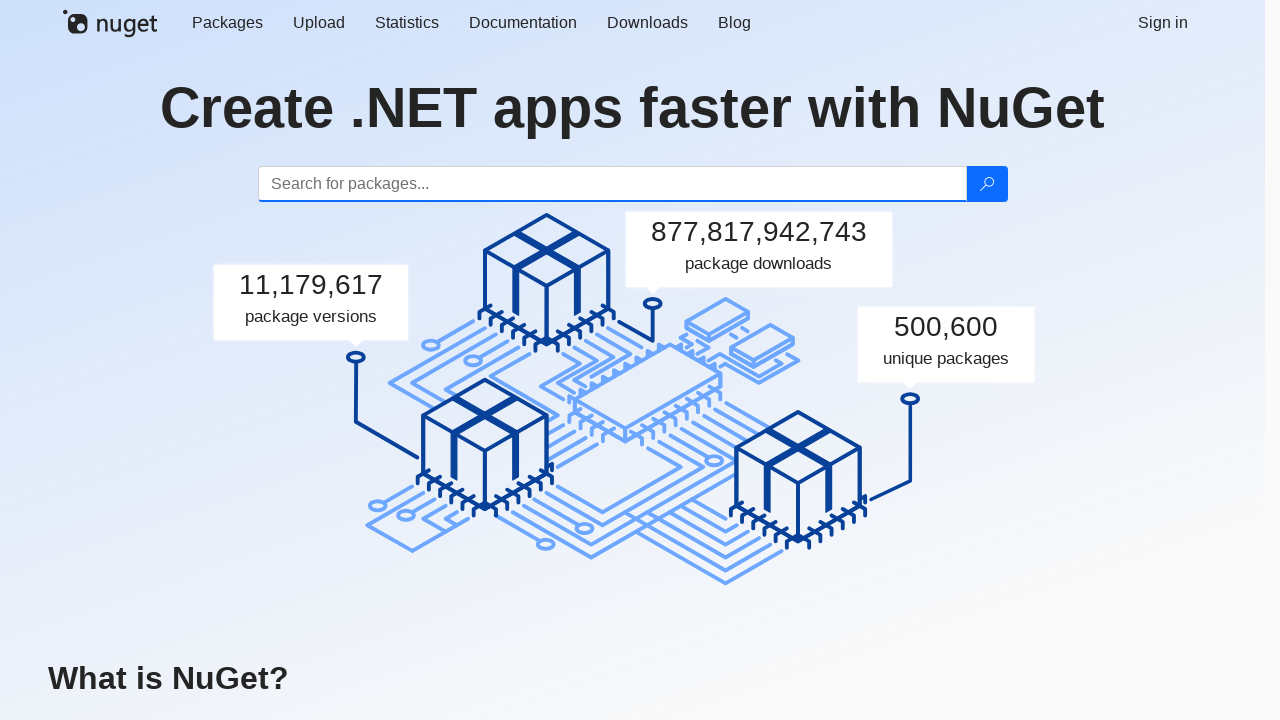

Waited for page to load (domcontentloaded)
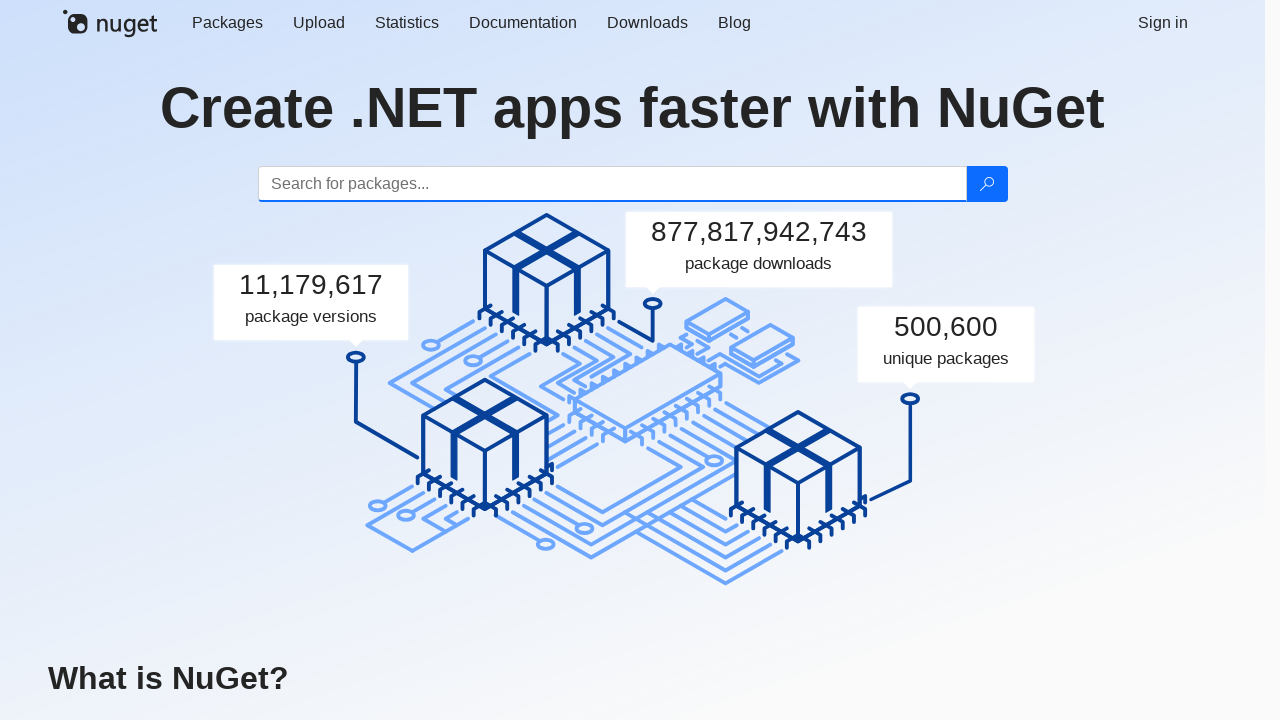

Typed 'abc' using keyboard
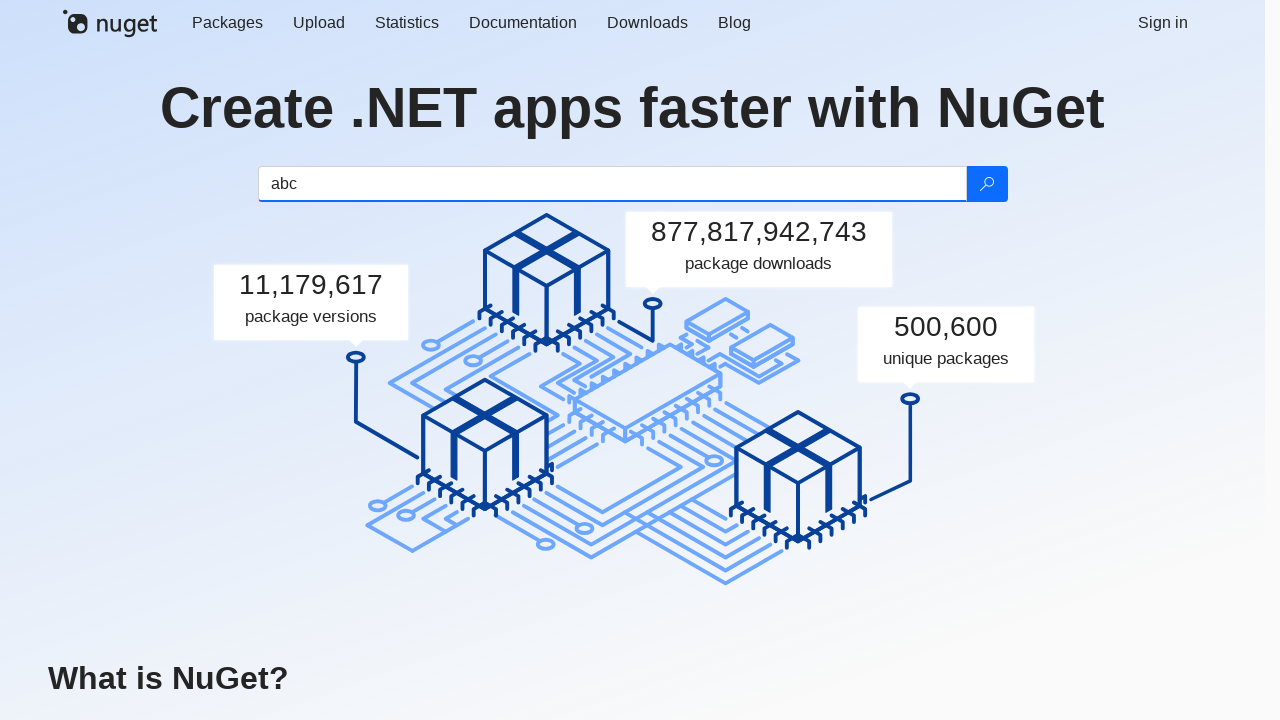

Typed 'Hi,' using keyboard
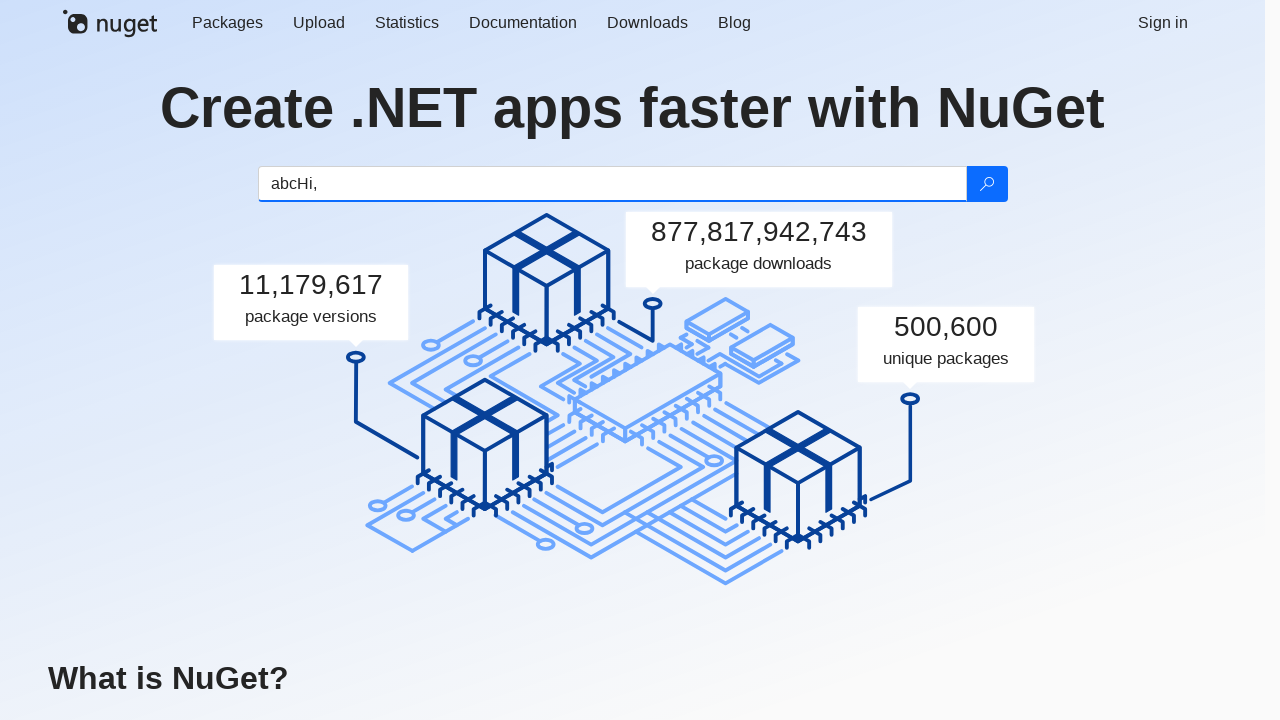

Waited 1000ms
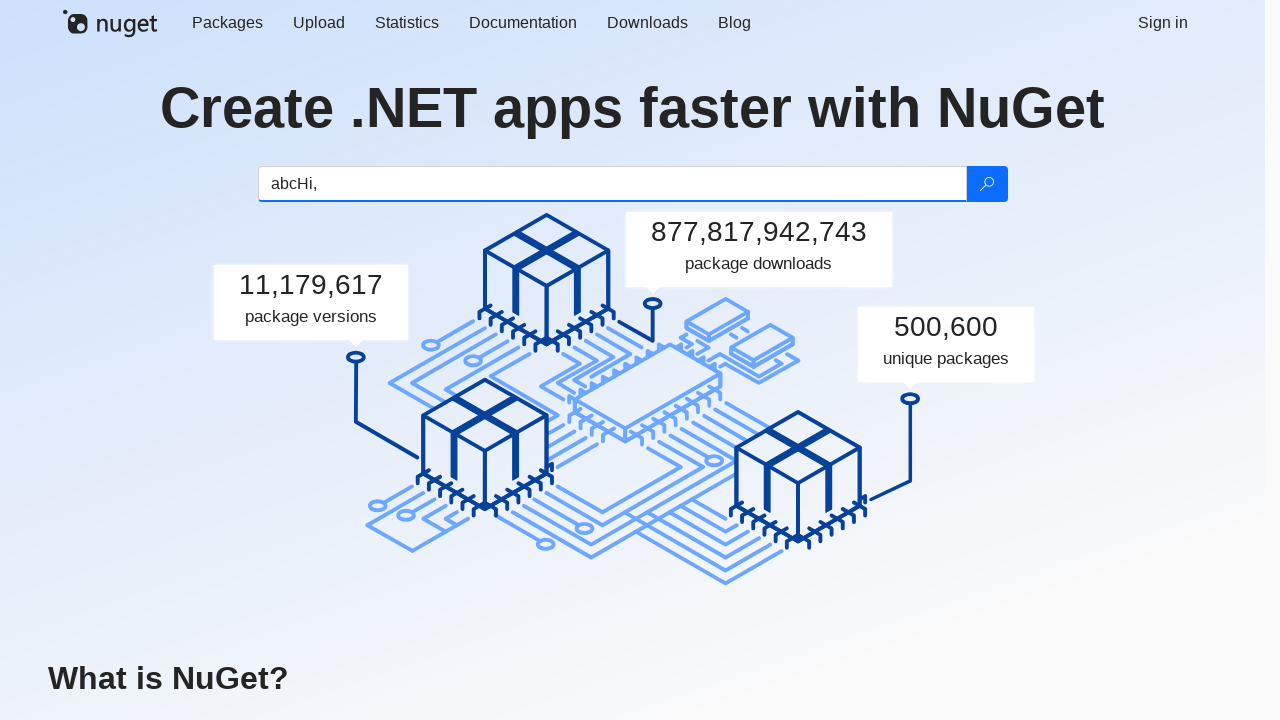

Typed 'World!' using keyboard
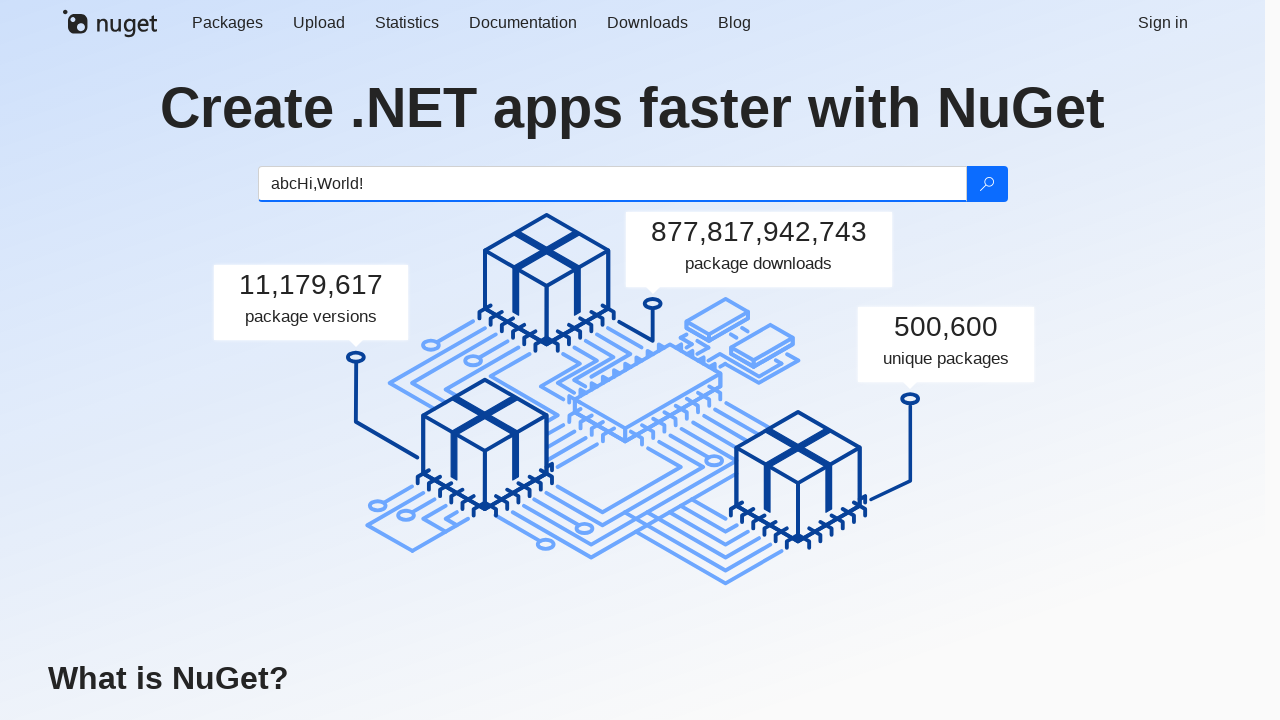

Waited 1000ms
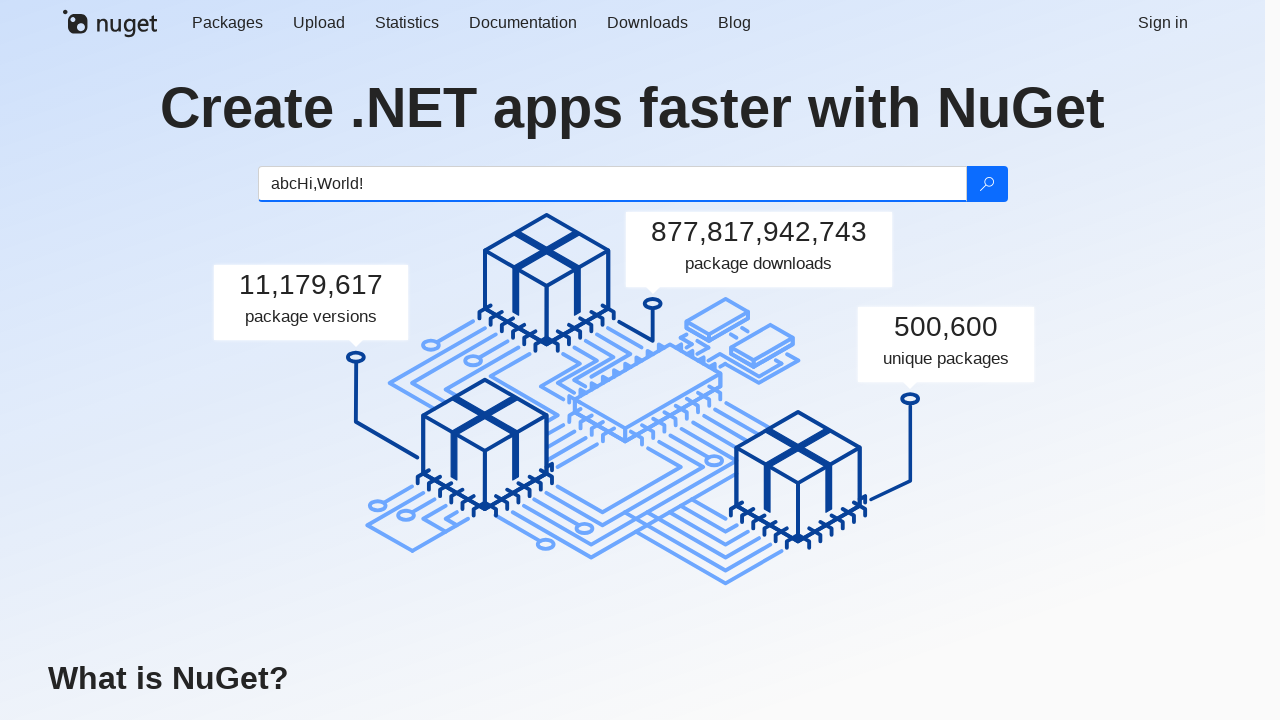

Typed 'qwe' using keyboard
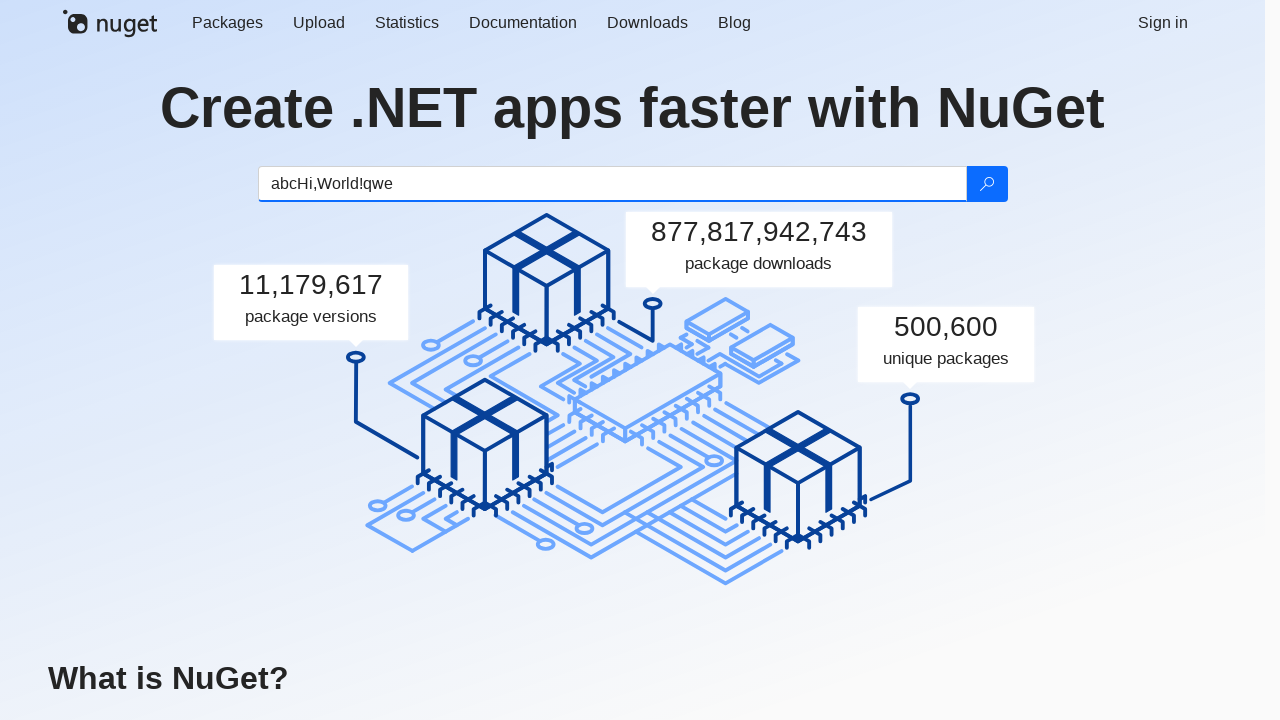

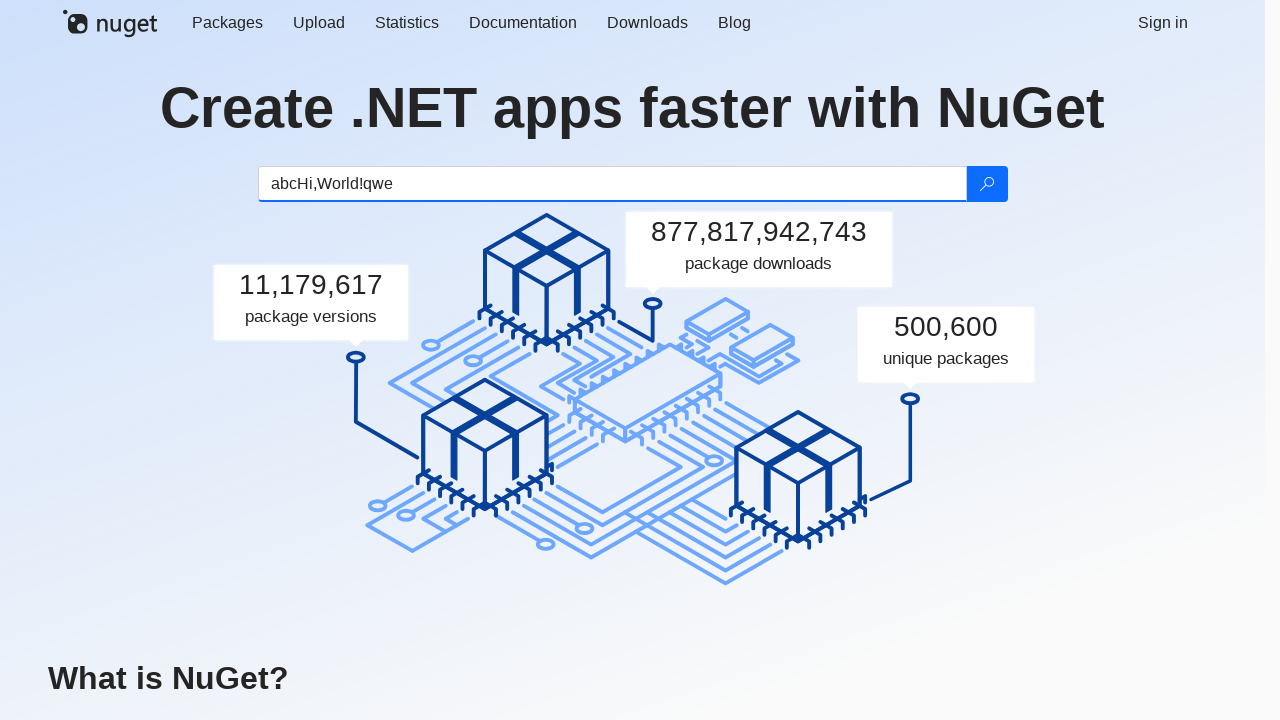